Tests drag and drop functionality by dragging a draggable element and dropping it onto a droppable target element on the jQuery UI demo page

Starting URL: https://jqueryui.com/resources/demos/droppable/default.html

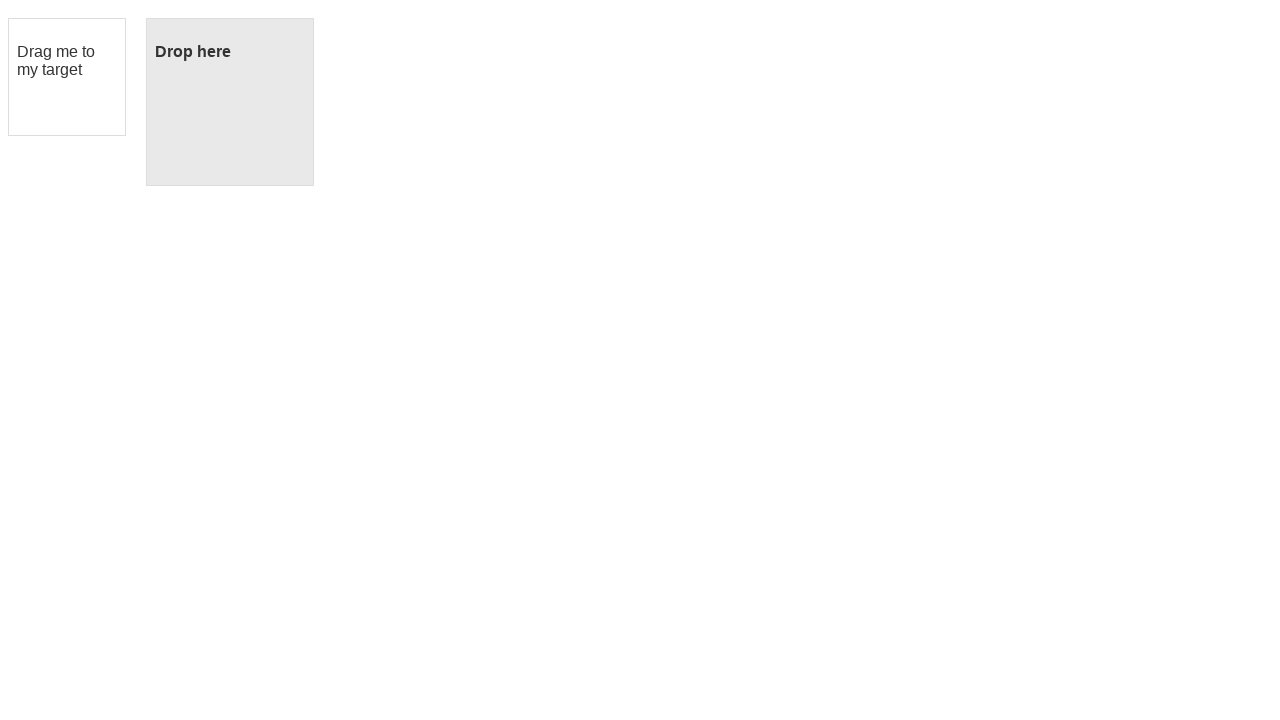

Waited for draggable element to load
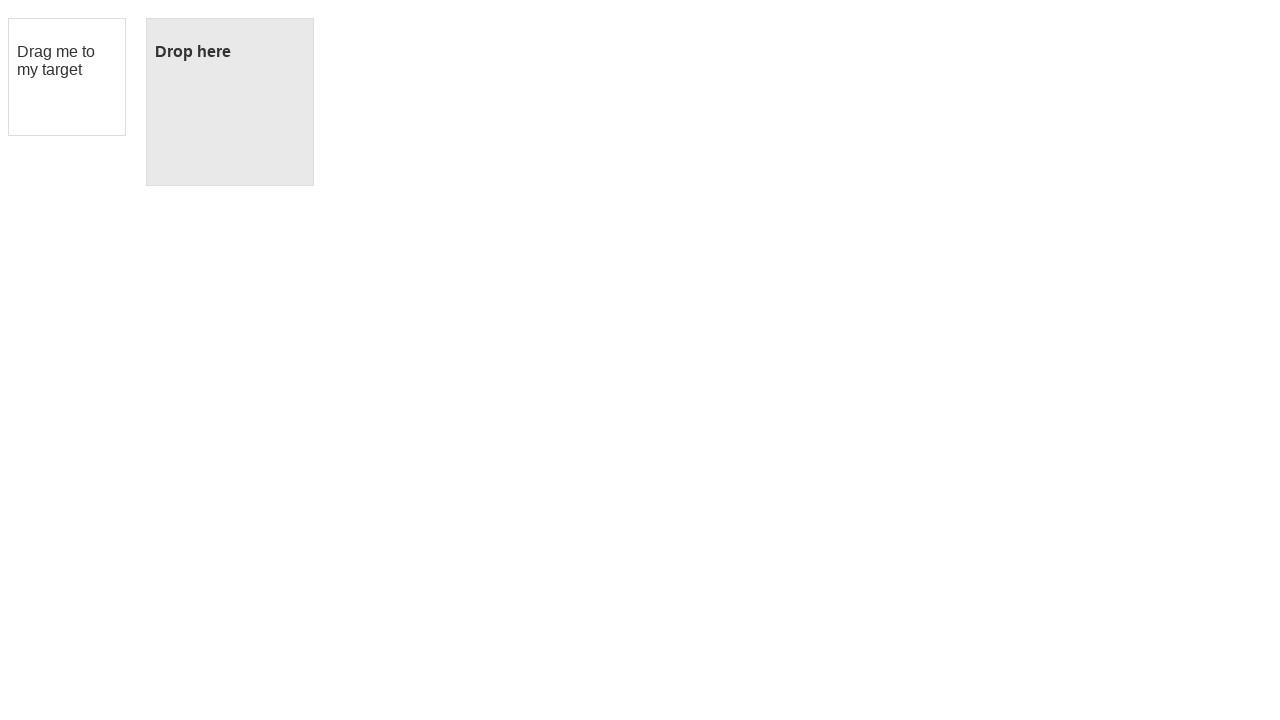

Waited for droppable element to load
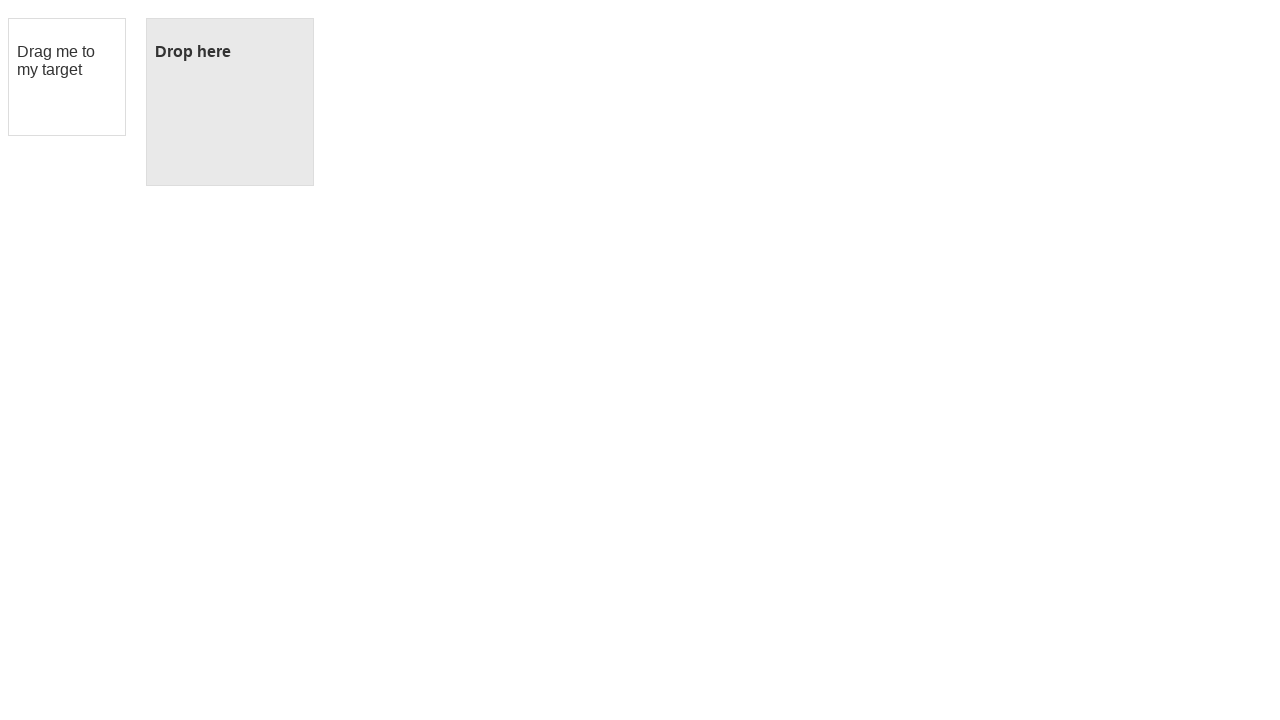

Dragged draggable element and dropped it onto droppable target at (230, 102)
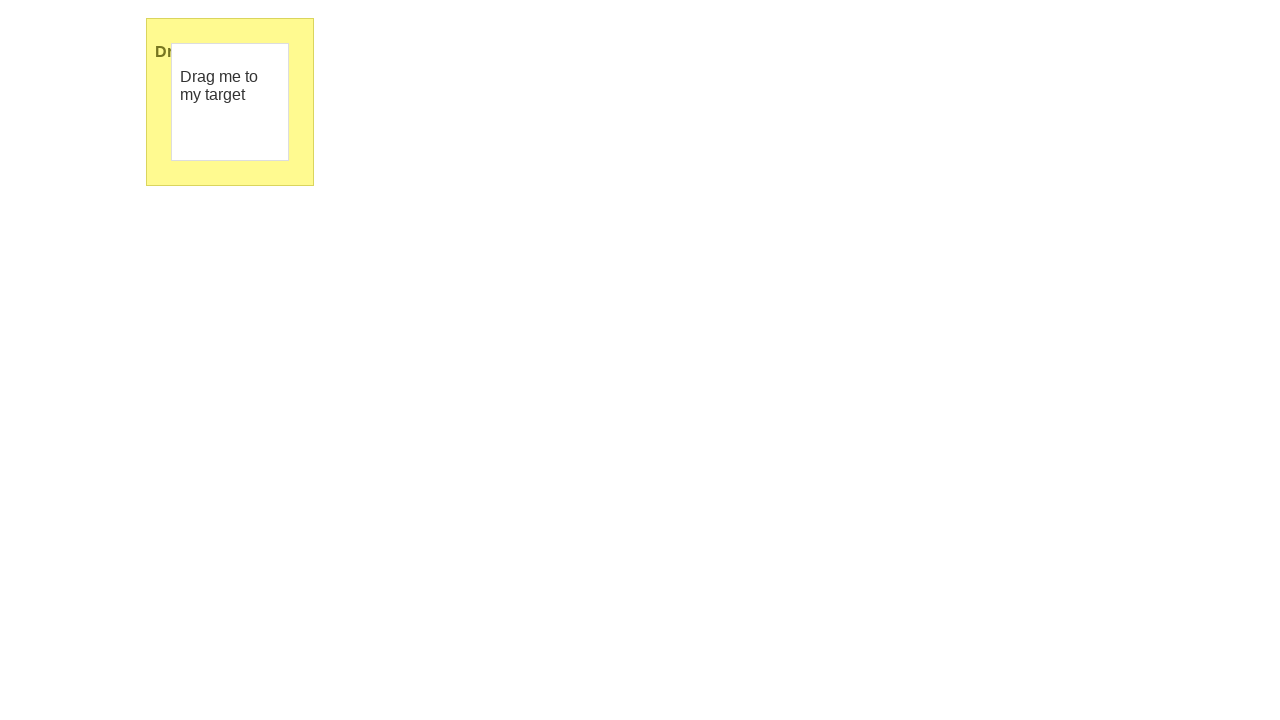

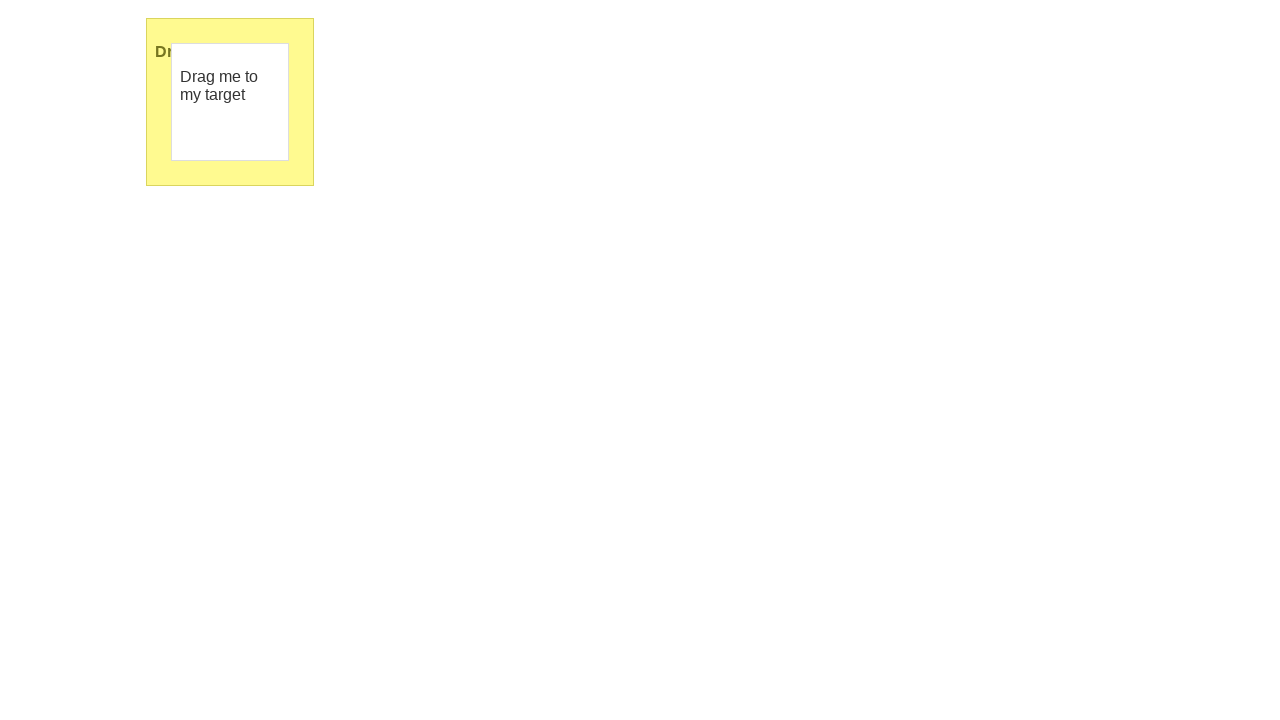